Waits for the price to reach $100, then solves a math problem and submits the answer

Starting URL: http://suninjuly.github.io/explicit_wait2.html

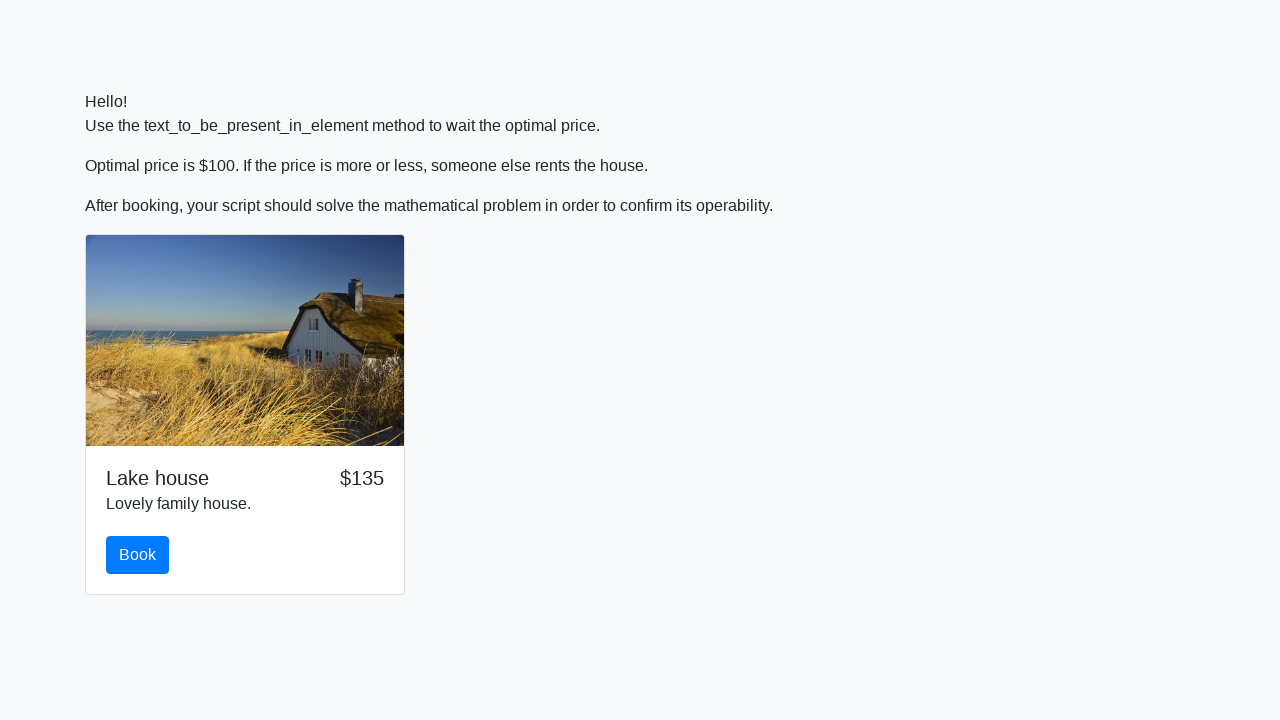

Retrieved current price text
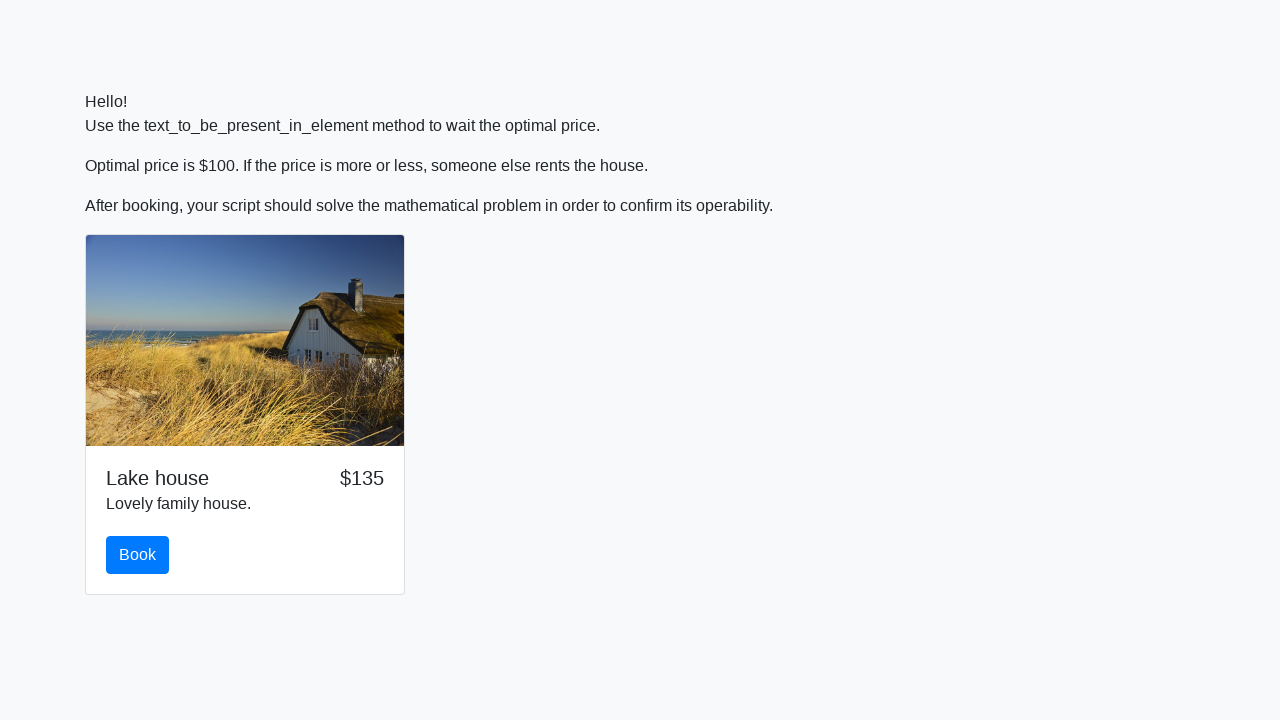

Waited 500ms before checking price again
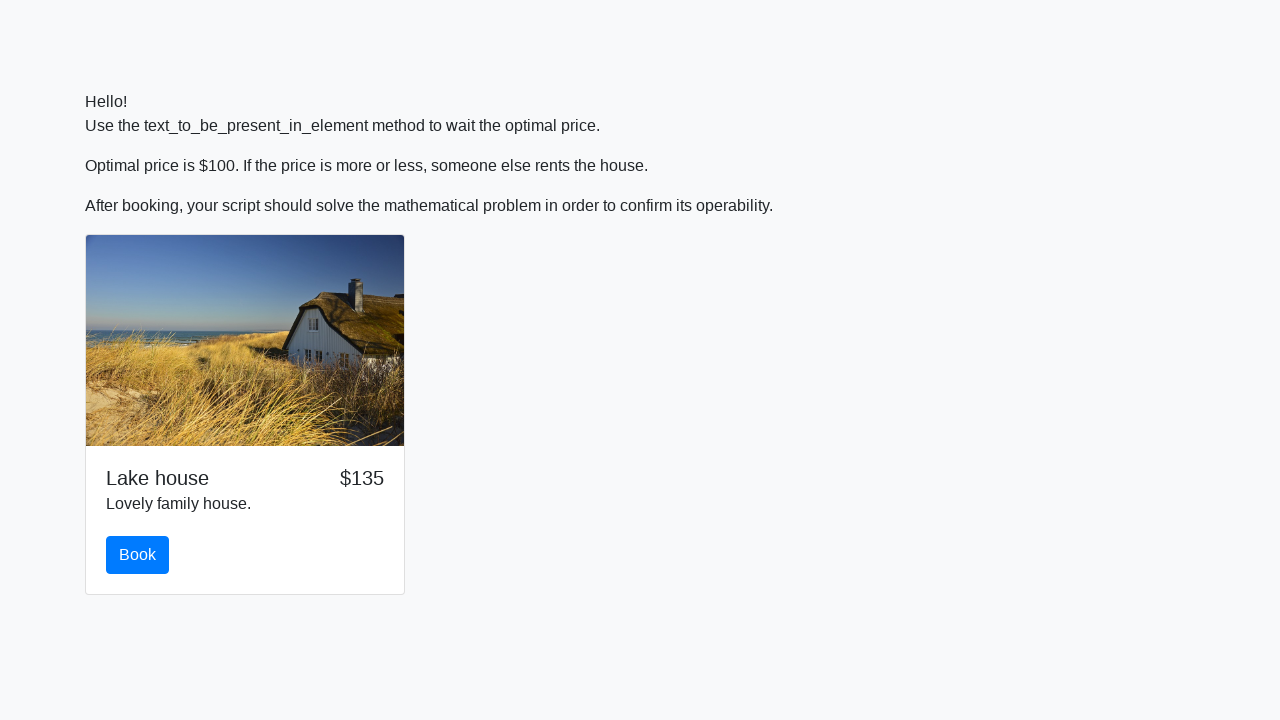

Retrieved current price text
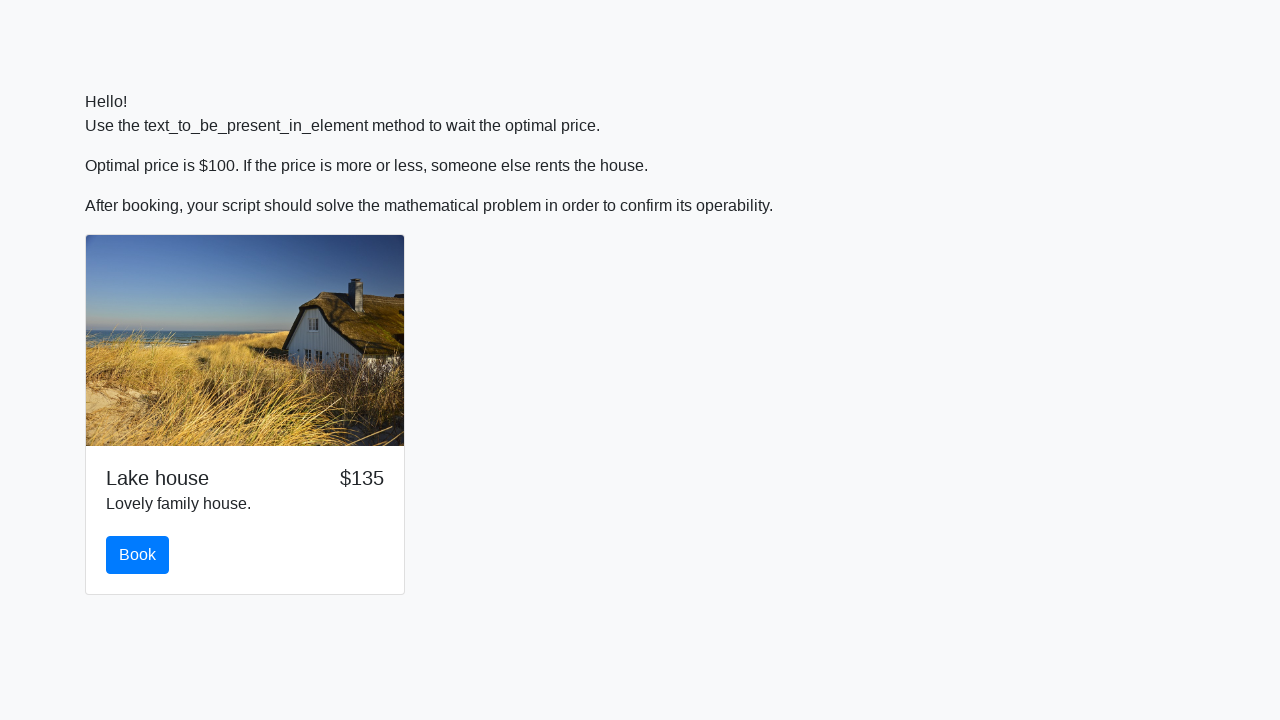

Waited 500ms before checking price again
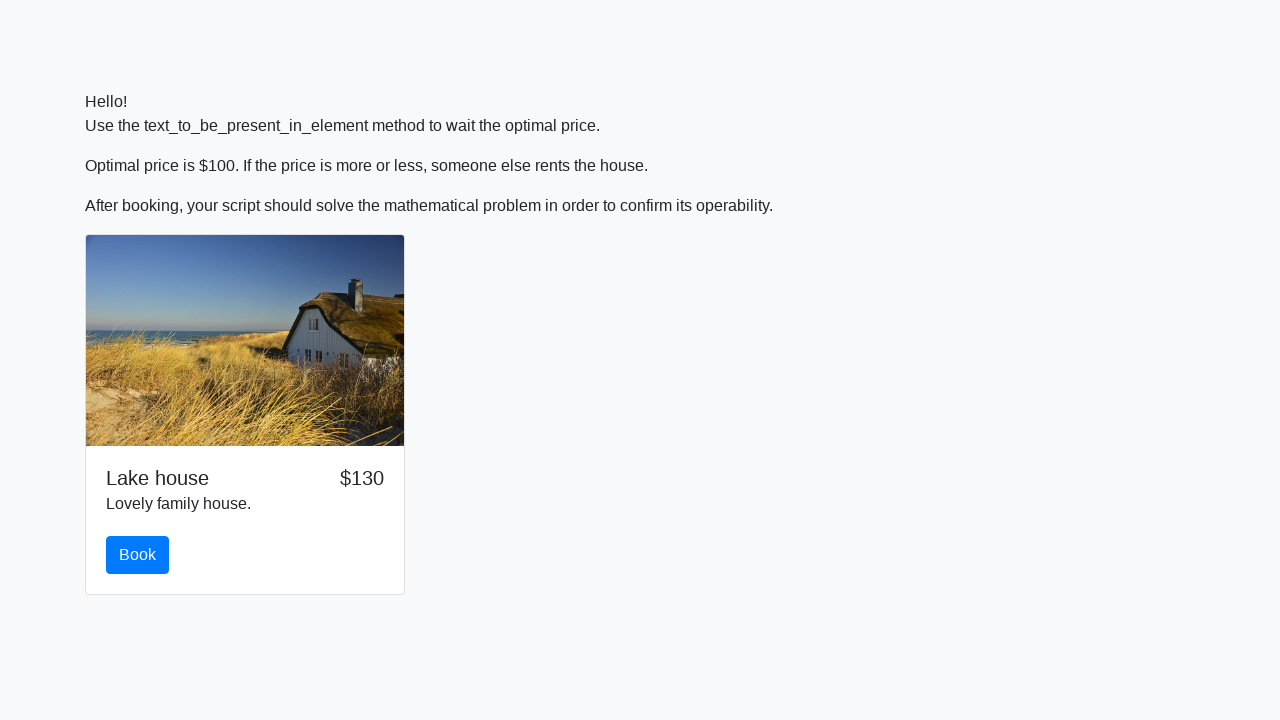

Retrieved current price text
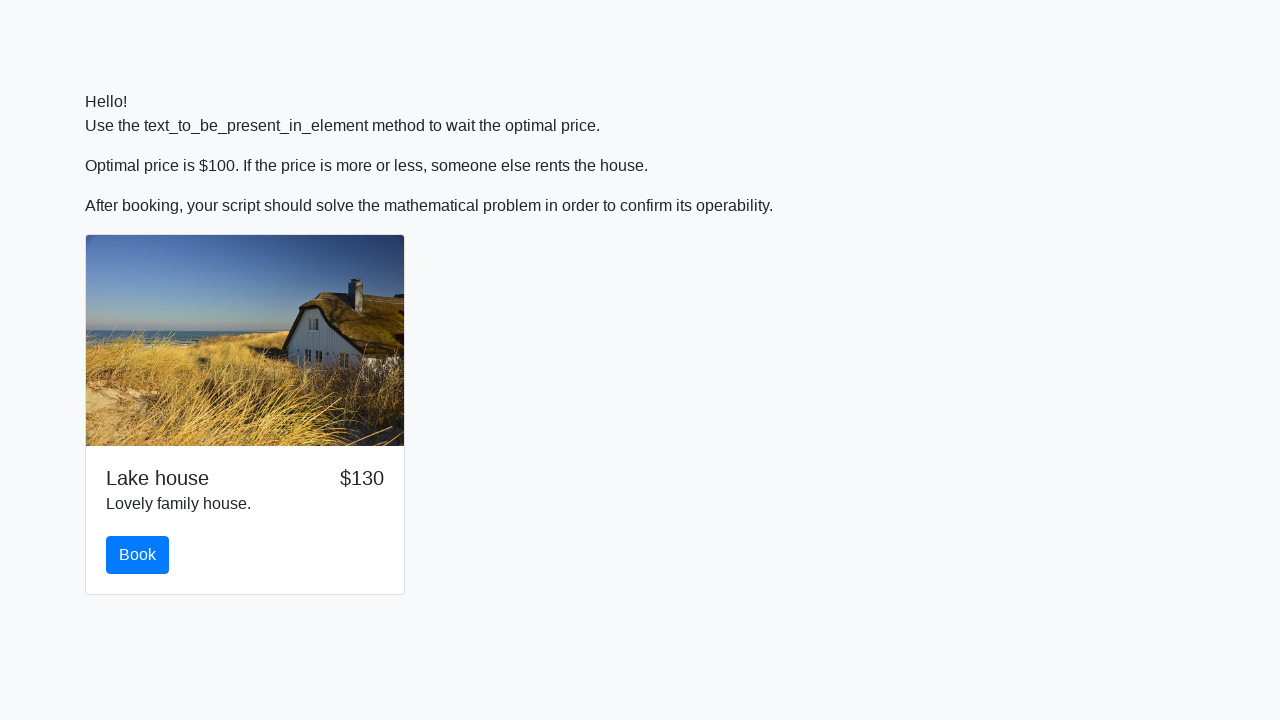

Waited 500ms before checking price again
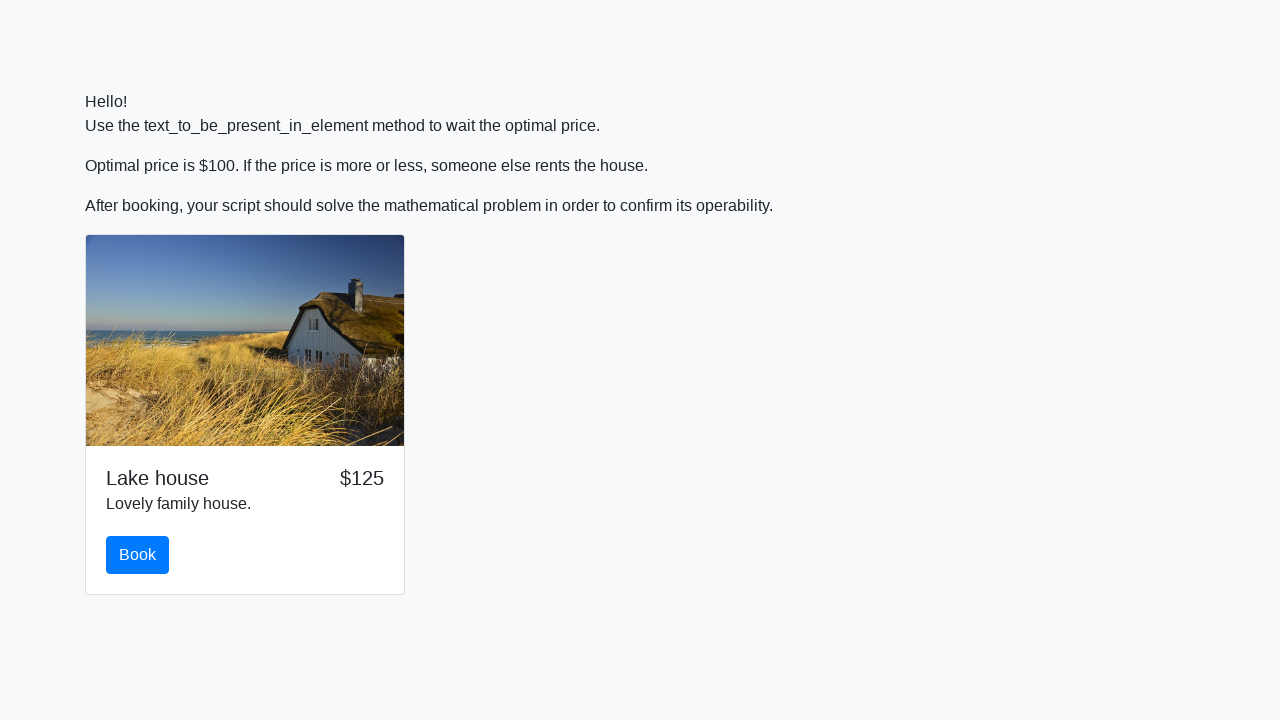

Retrieved current price text
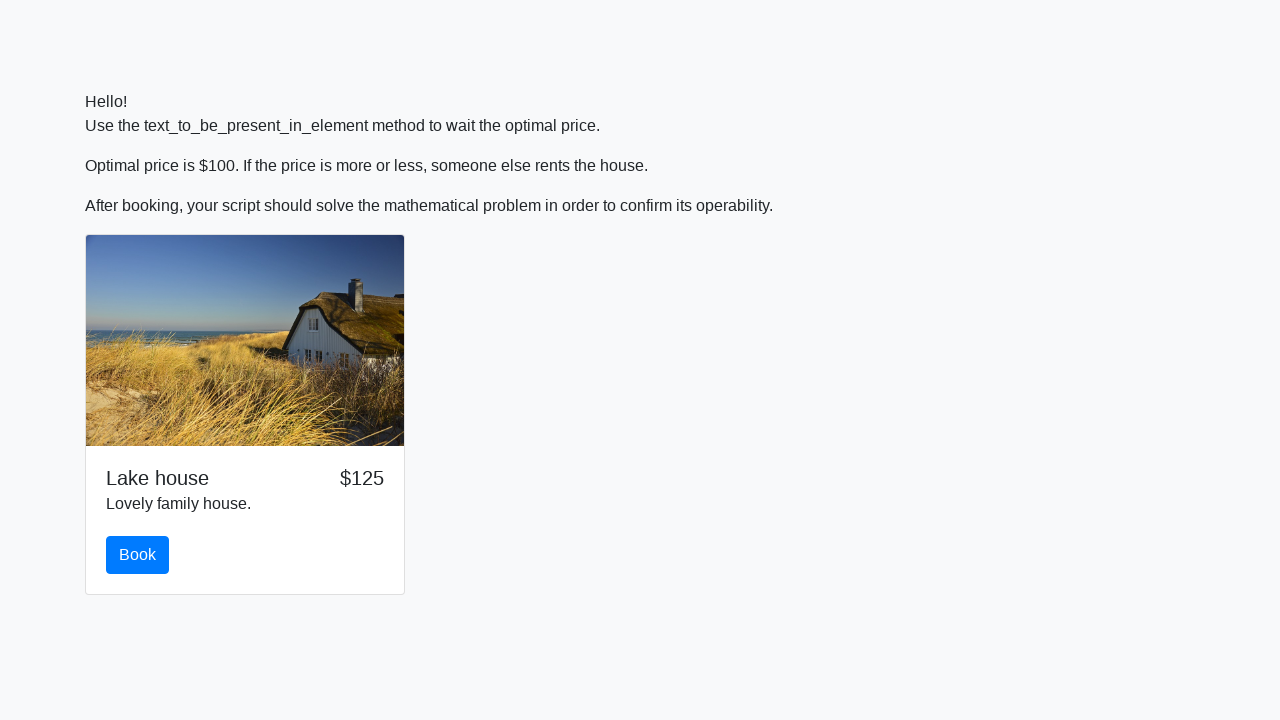

Waited 500ms before checking price again
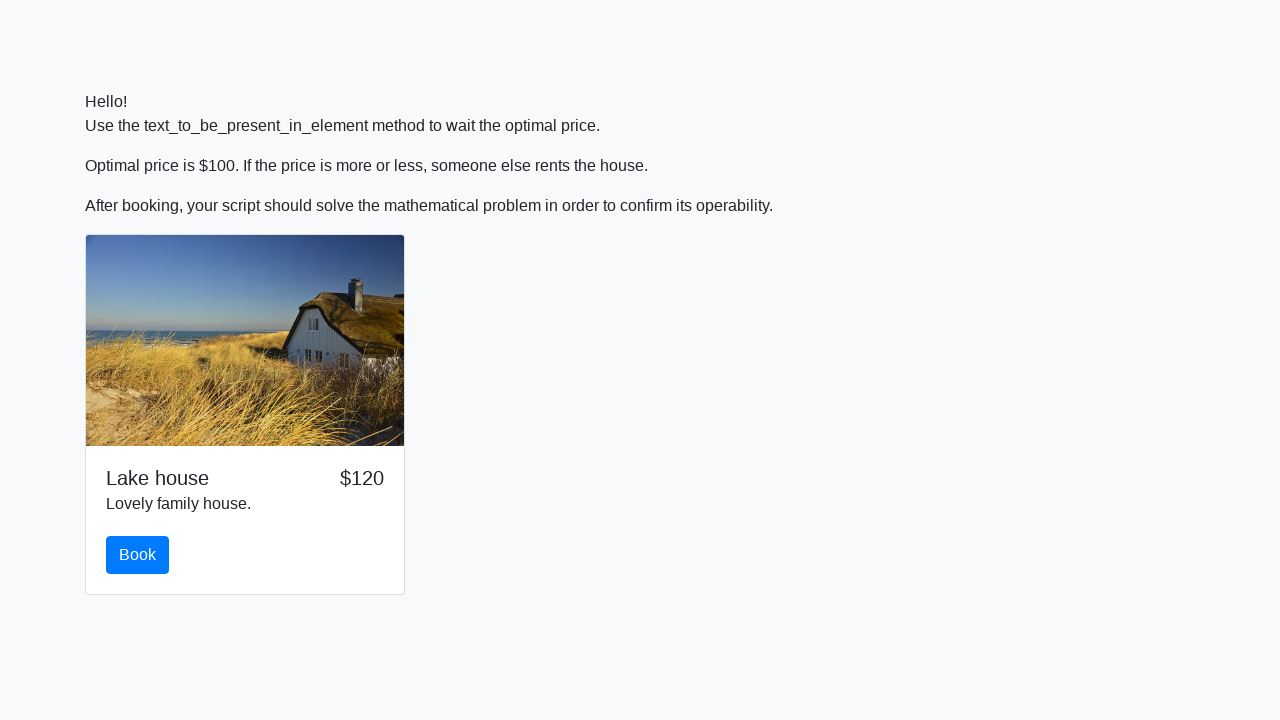

Retrieved current price text
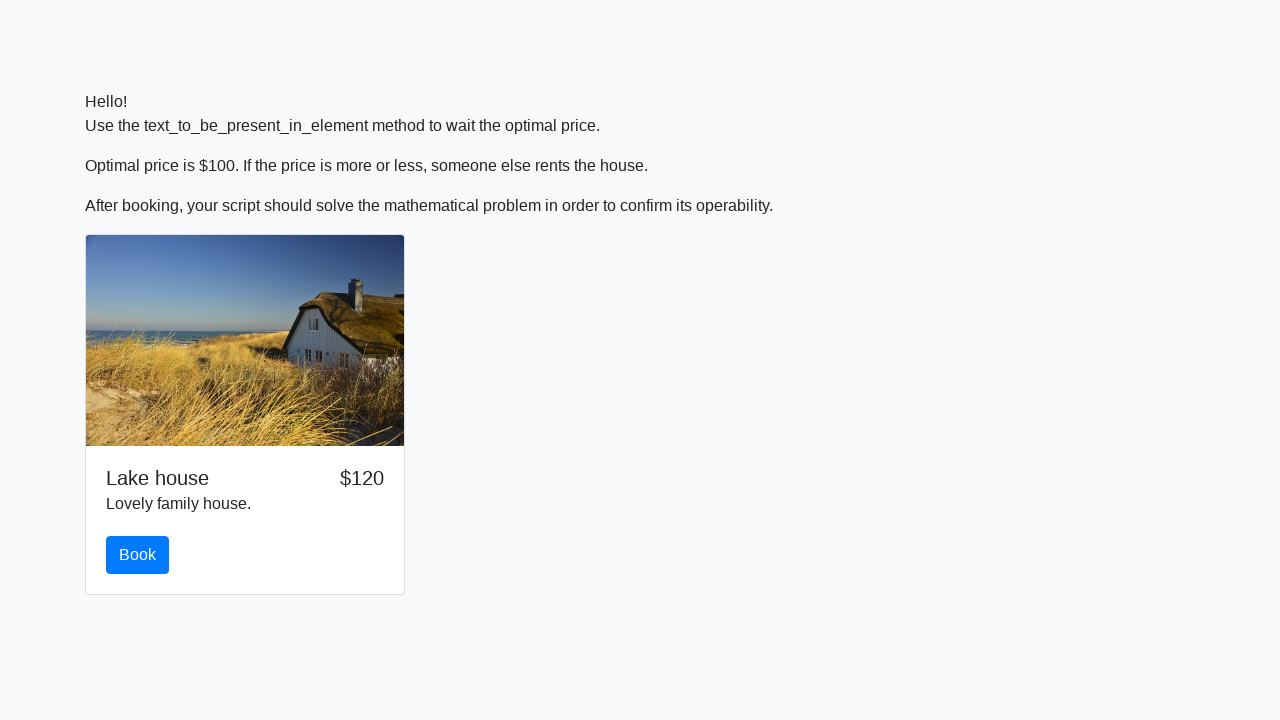

Waited 500ms before checking price again
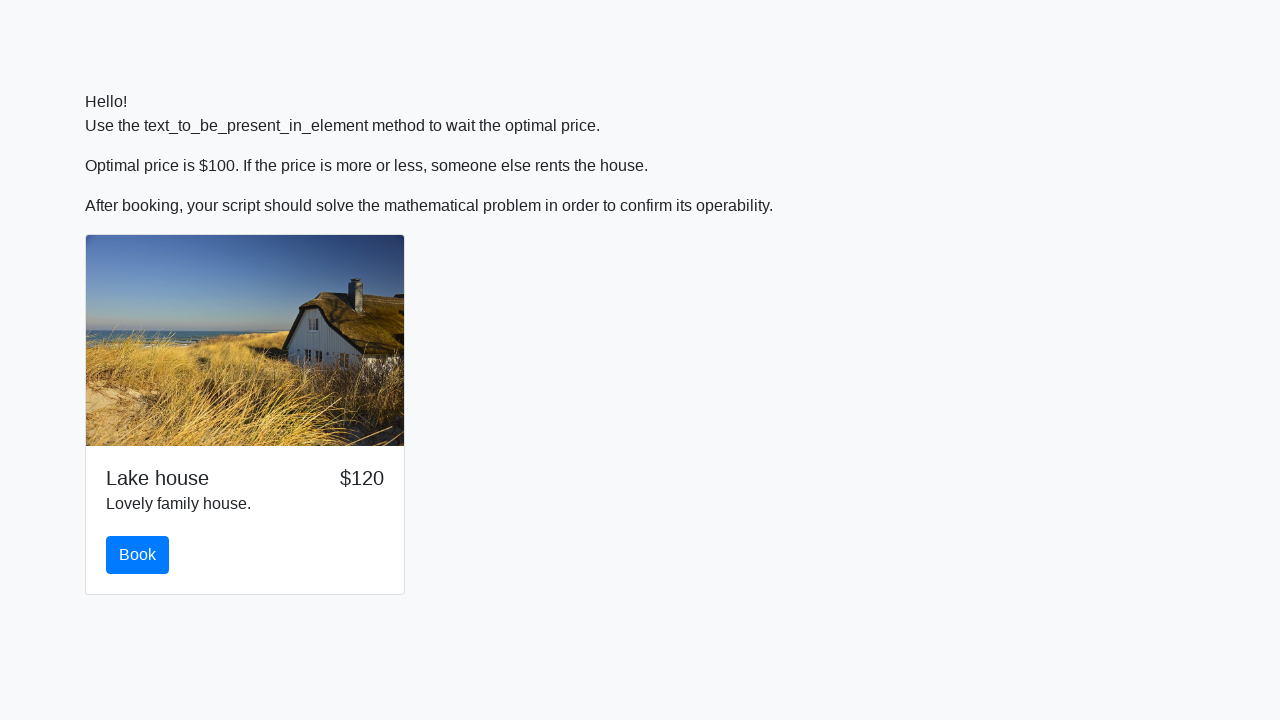

Retrieved current price text
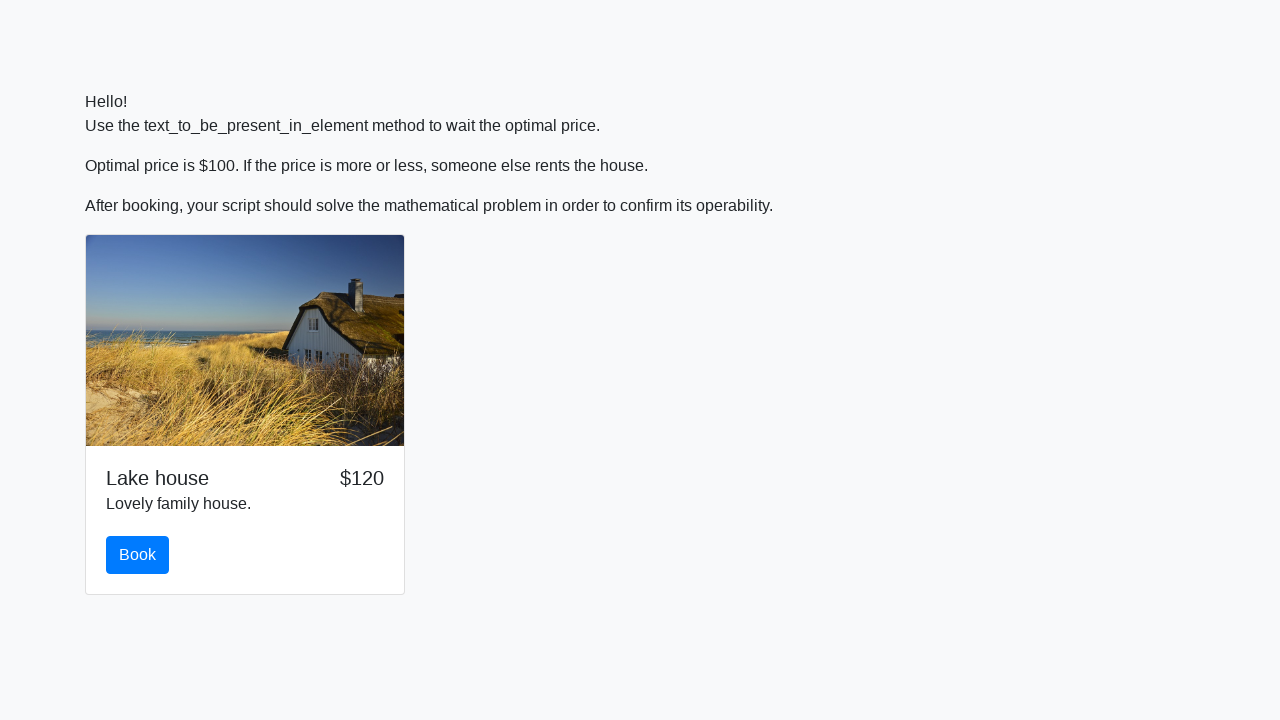

Waited 500ms before checking price again
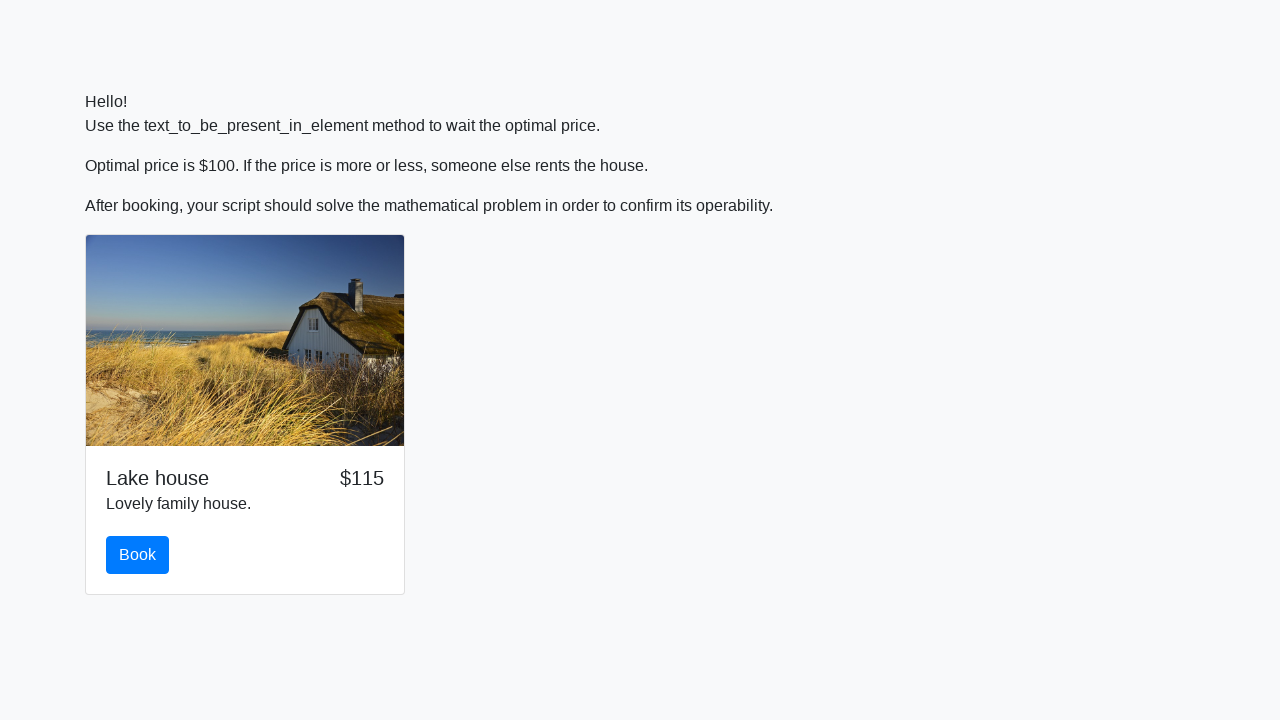

Retrieved current price text
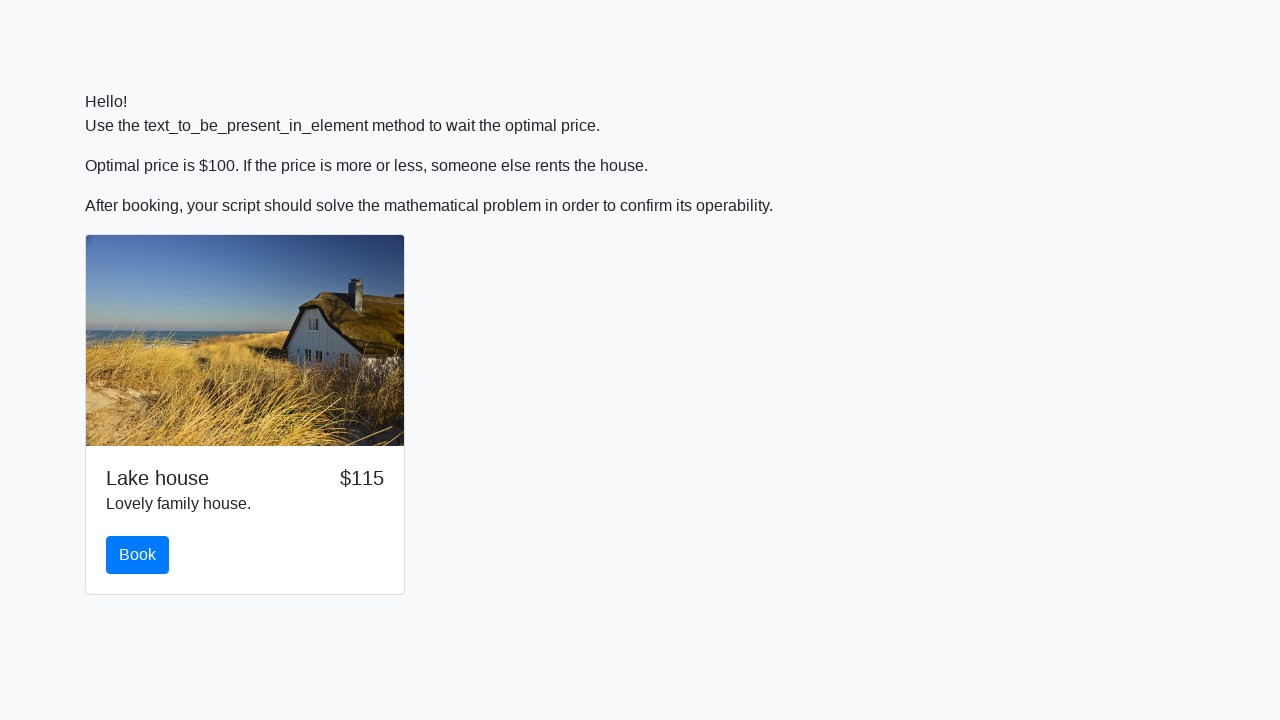

Waited 500ms before checking price again
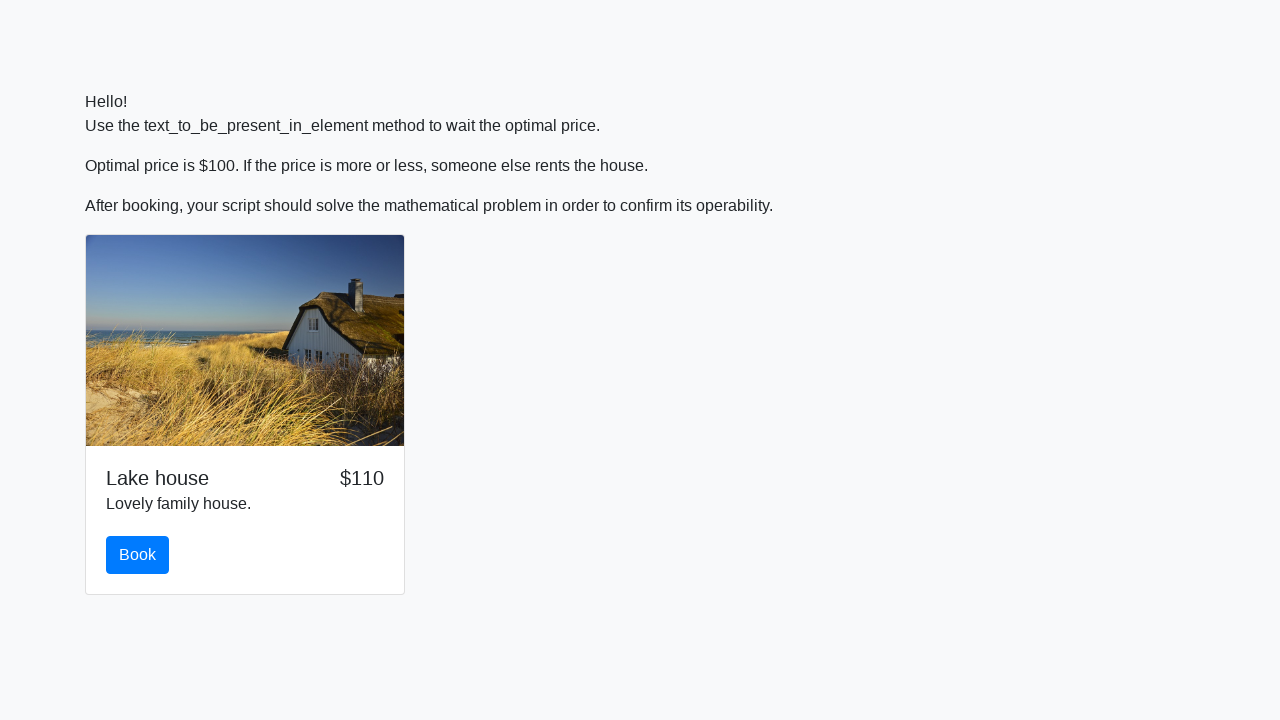

Retrieved current price text
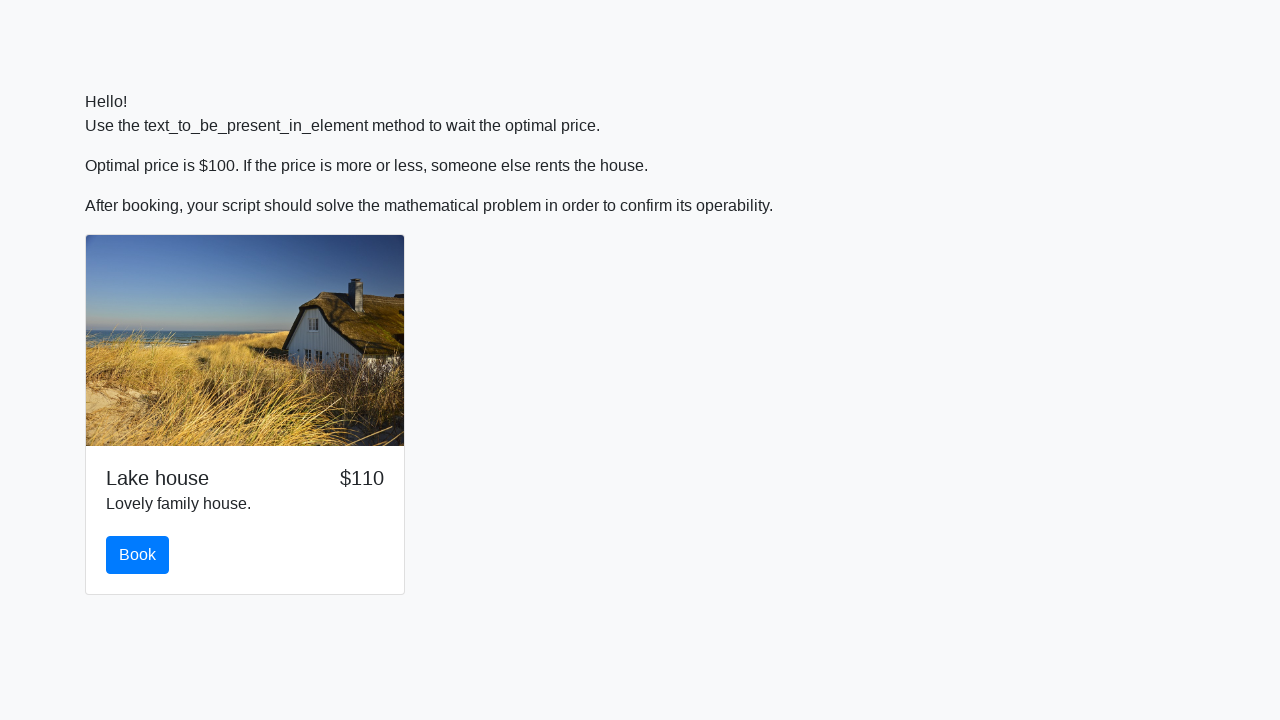

Waited 500ms before checking price again
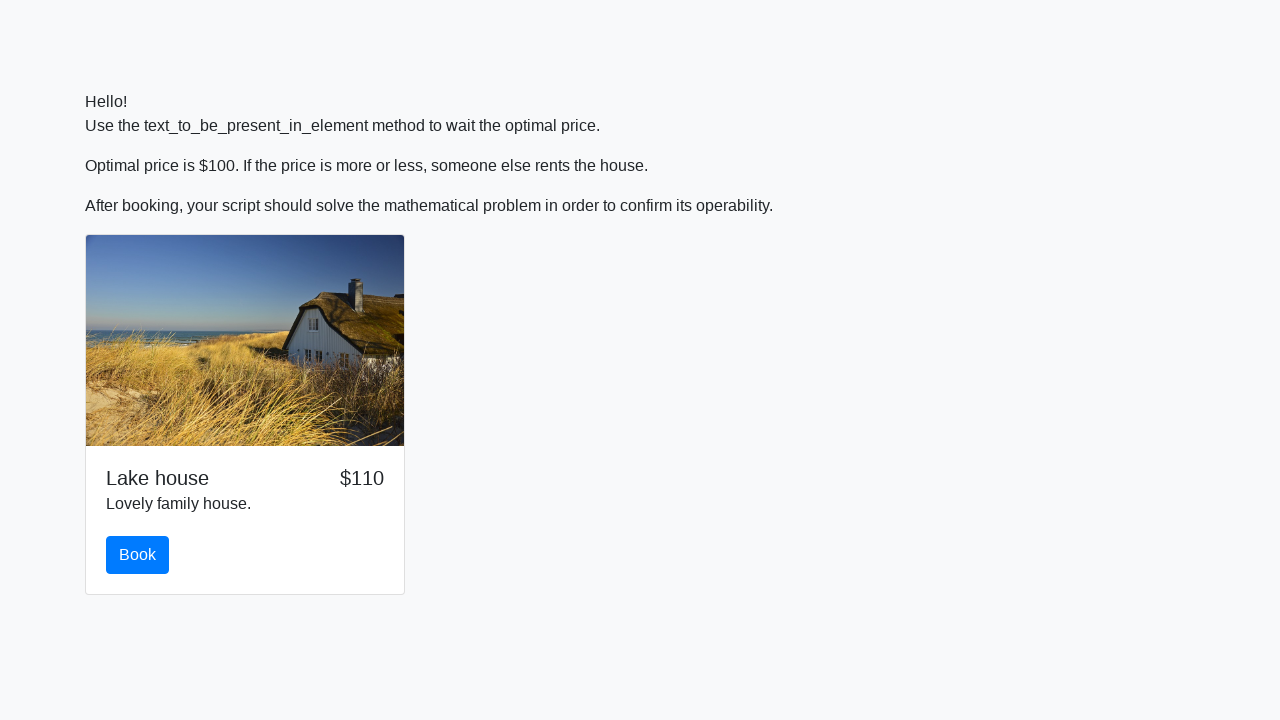

Retrieved current price text
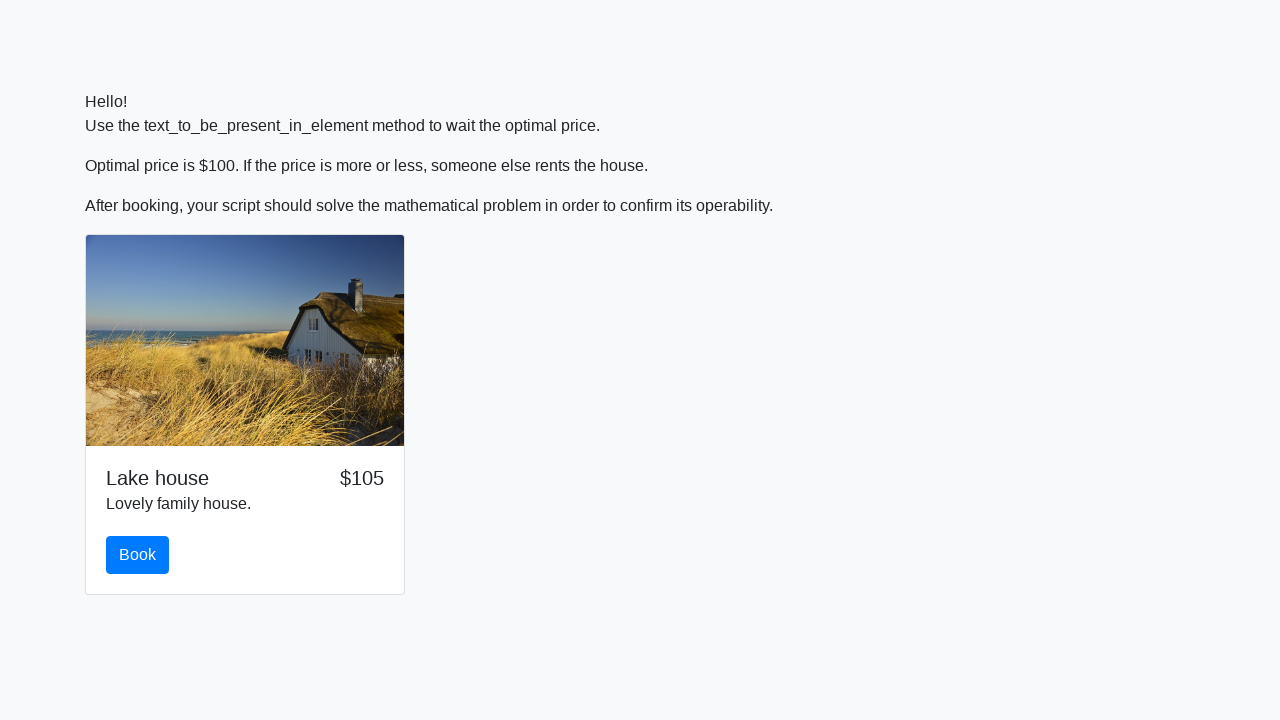

Waited 500ms before checking price again
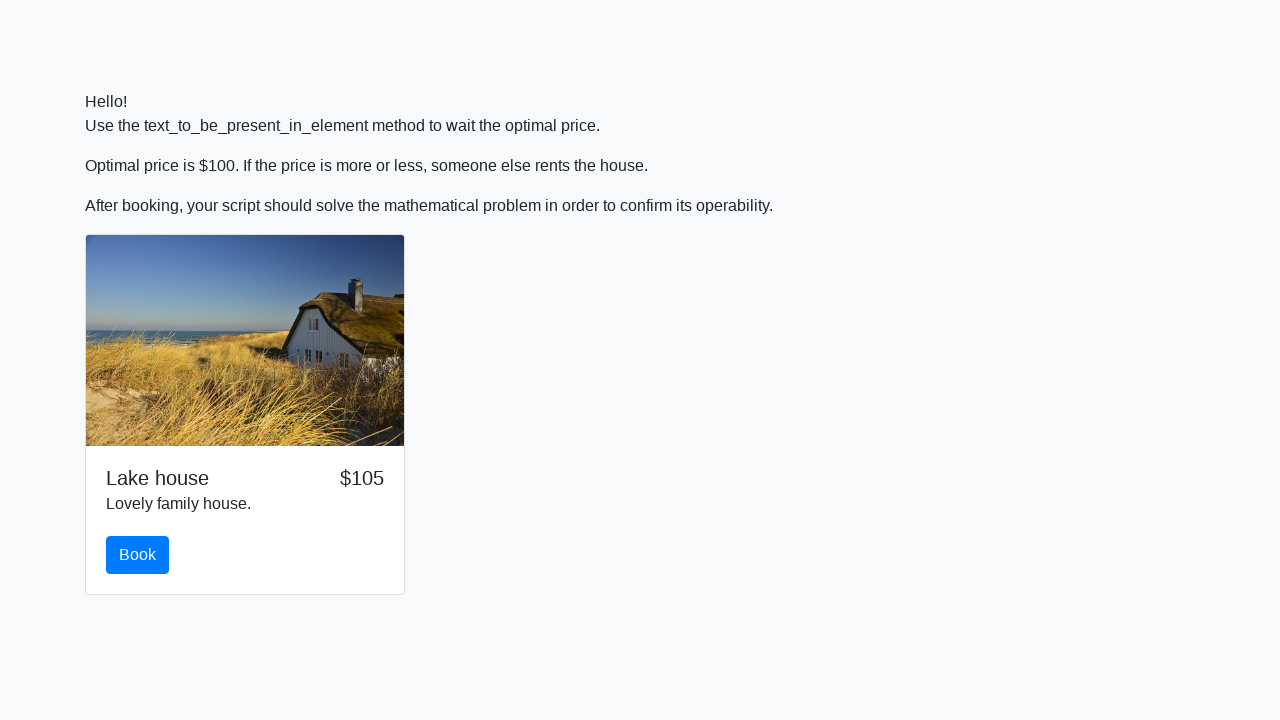

Retrieved current price text
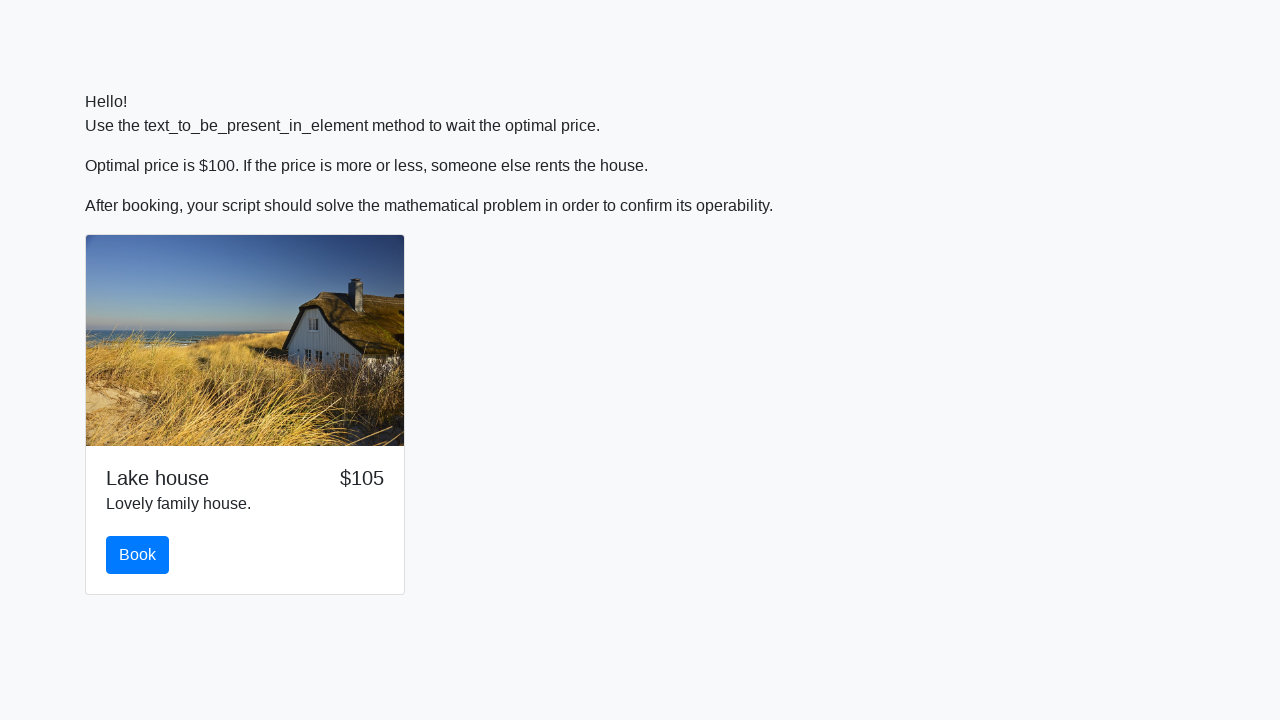

Waited 500ms before checking price again
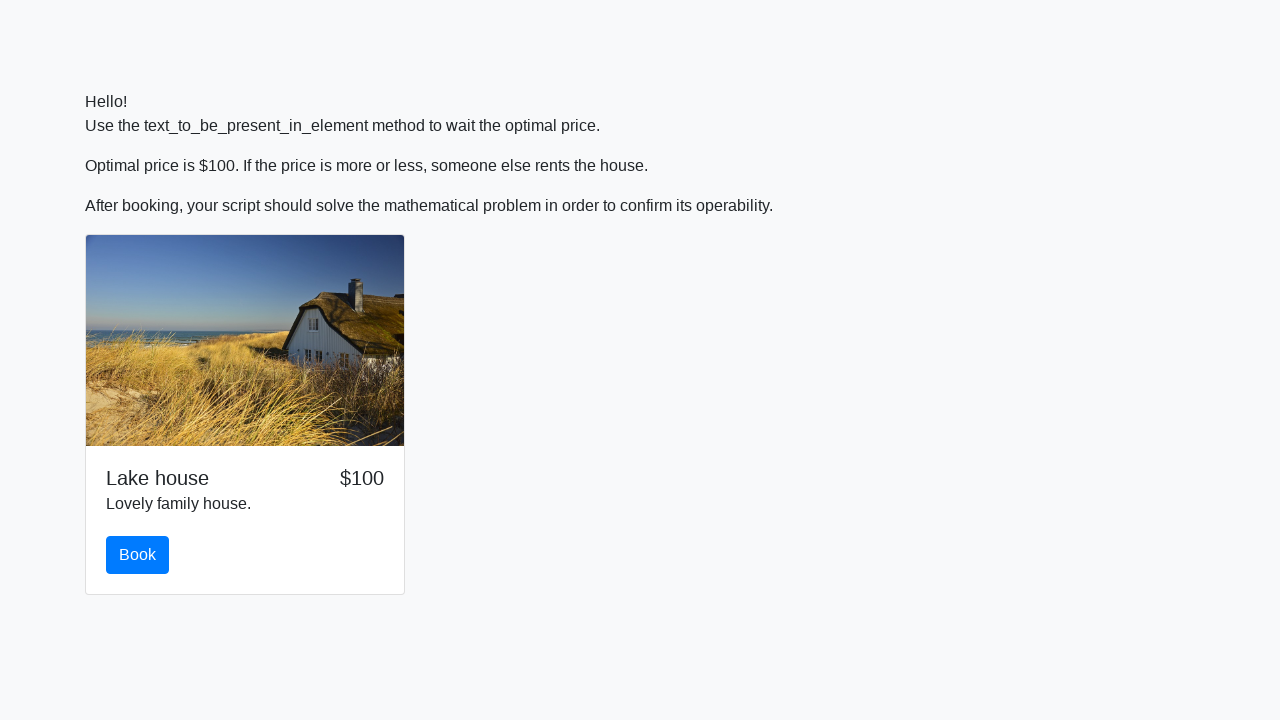

Retrieved current price text
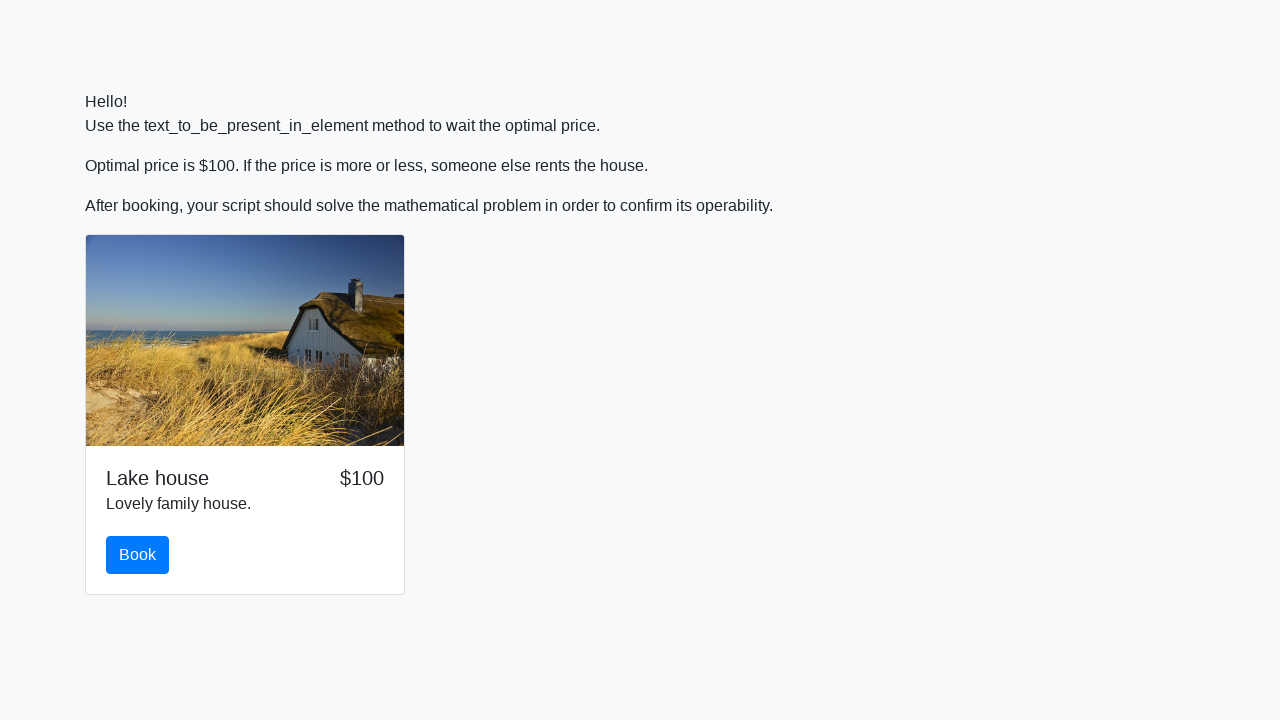

Price reached $100, clicked book button at (138, 555) on .btn.btn-primary
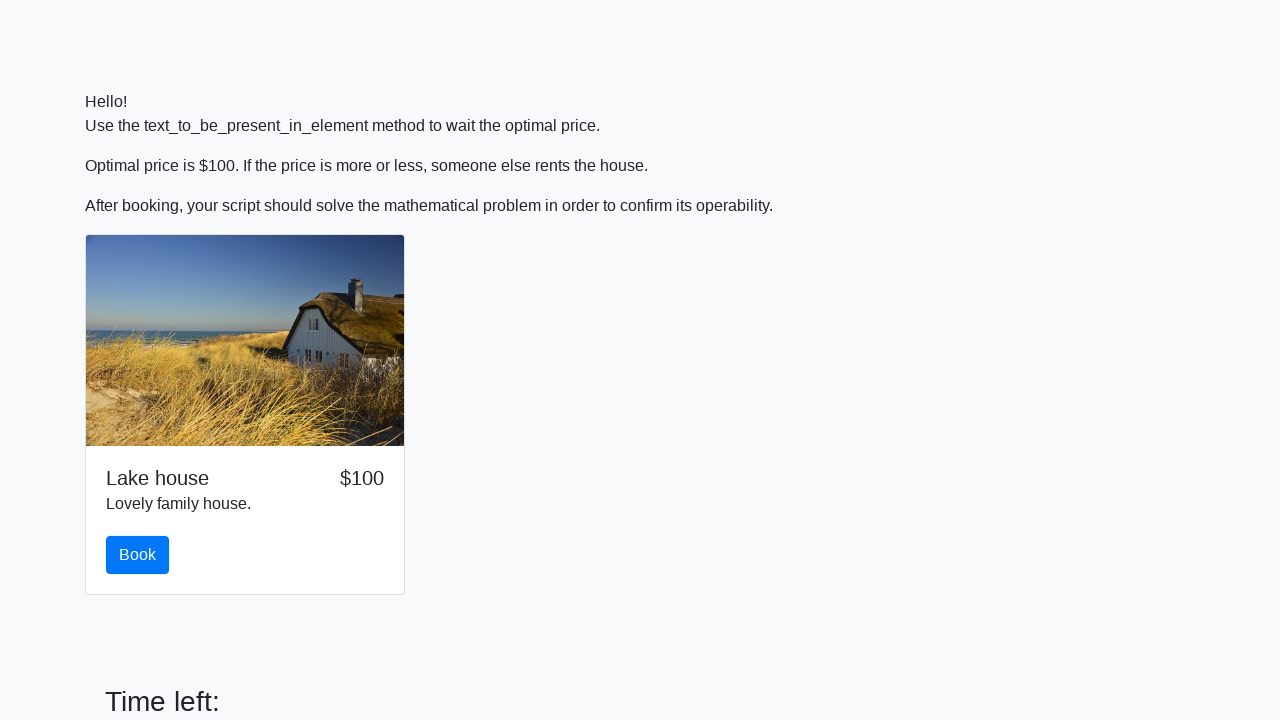

Math problem input field appeared
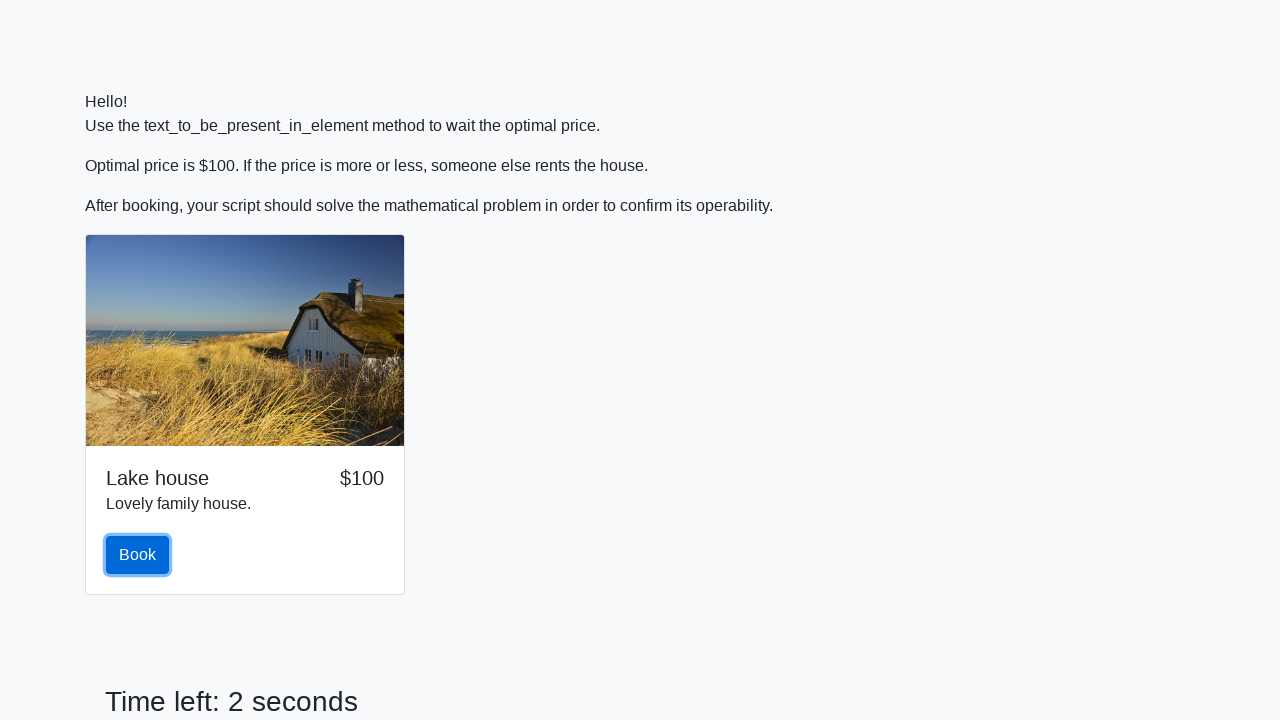

Retrieved x value from math problem: 687
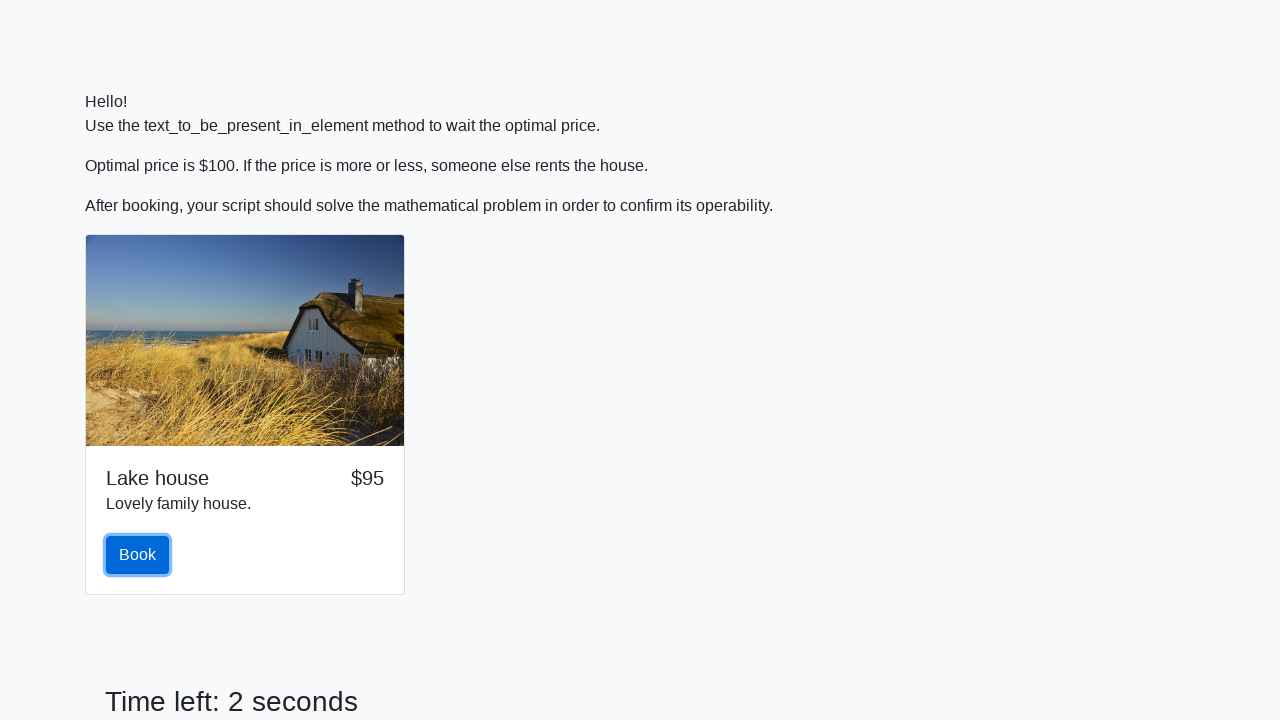

Calculated answer using logarithm formula: 2.3178932574520554
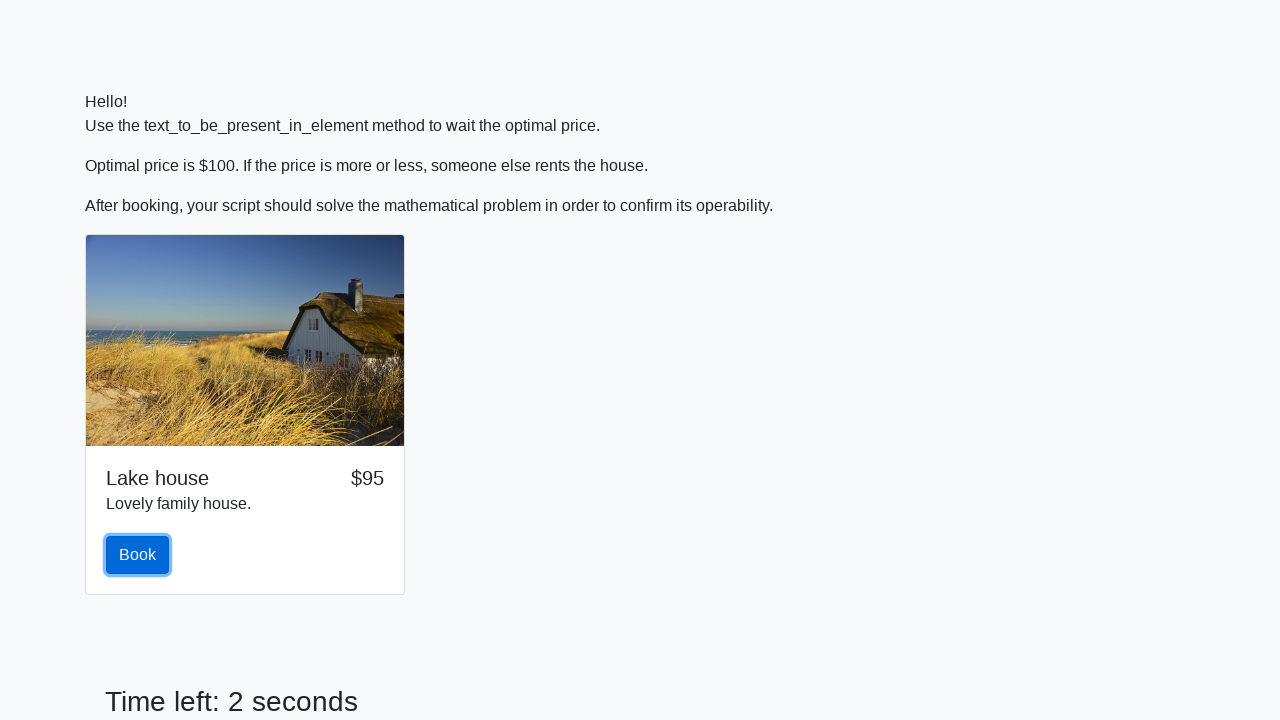

Filled answer field with calculated value: 2.3178932574520554 on #answer
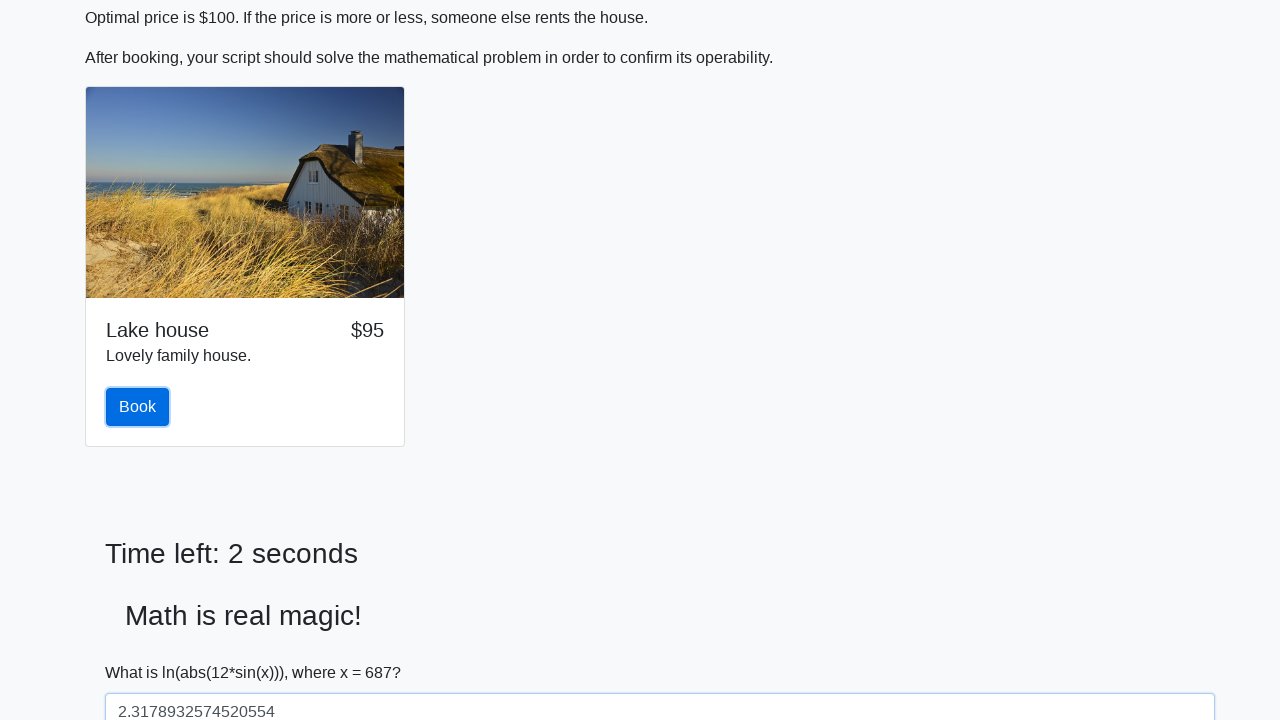

Clicked solve button to submit answer at (143, 651) on #solve
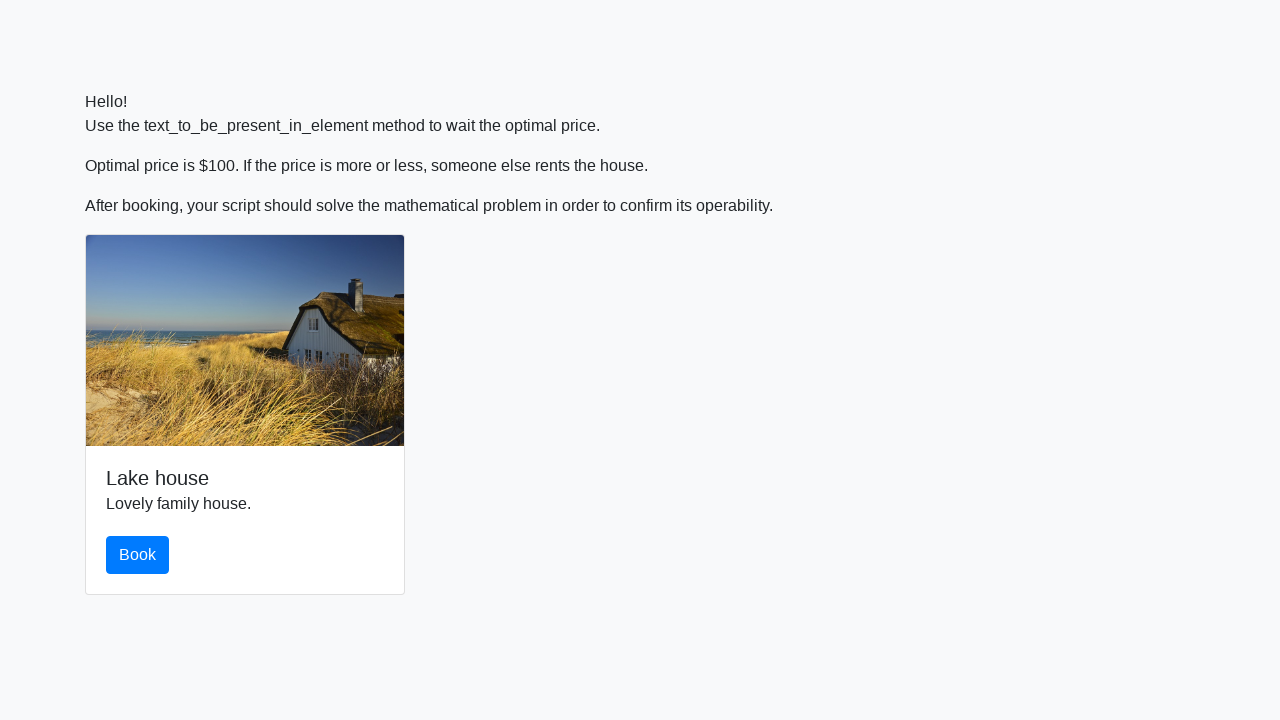

Set up dialog handler to accept alerts
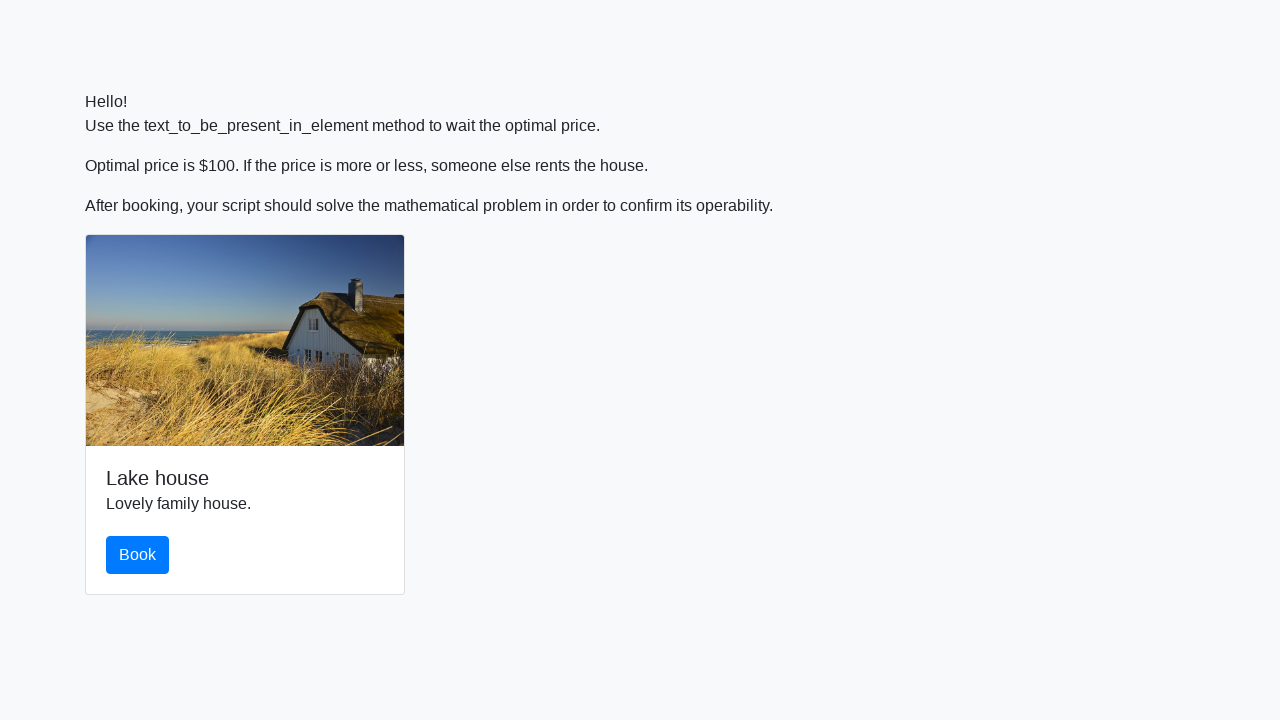

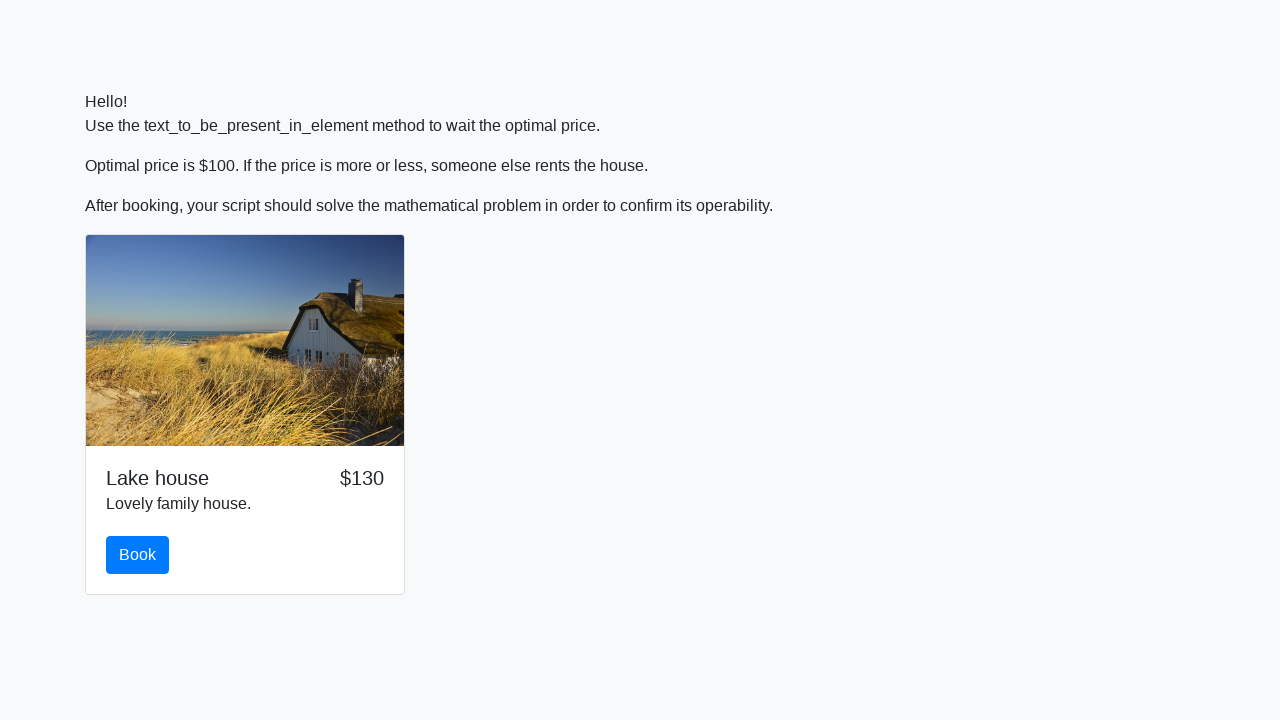